Tests JavaScript scrolling by a specific pixel amount (1000 pixels down)

Starting URL: https://demo.automationtesting.in/Register.html

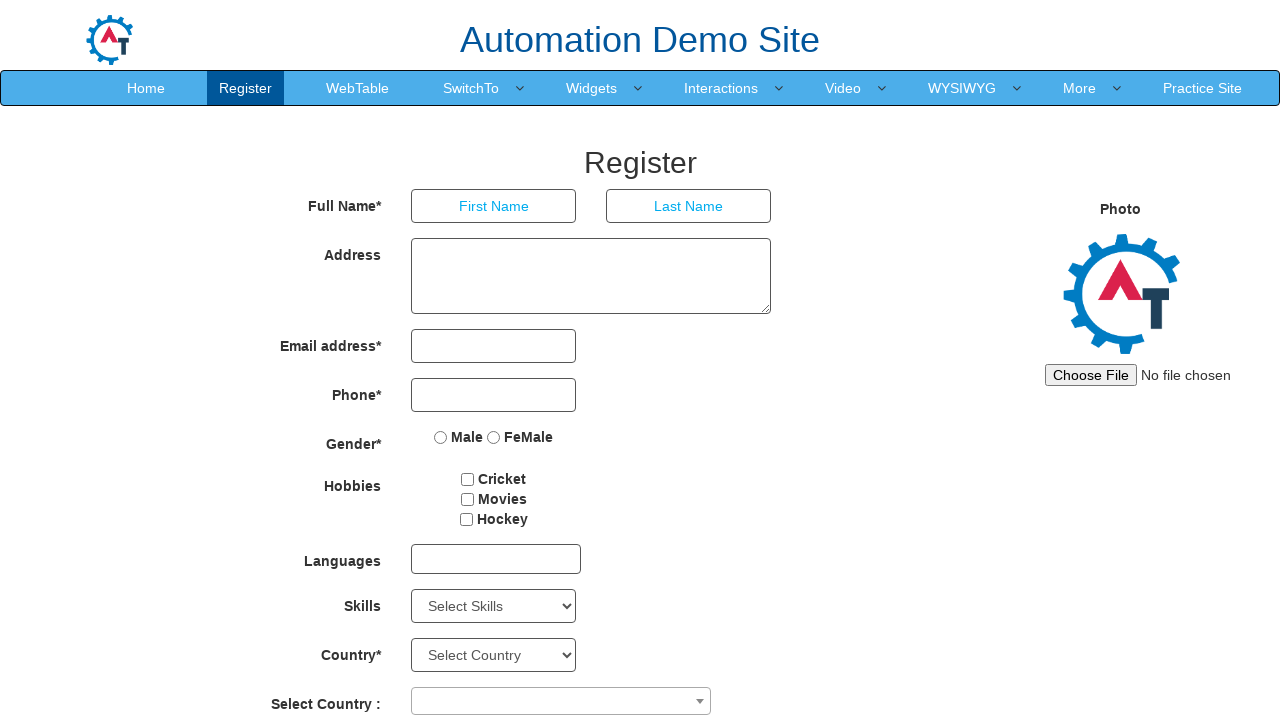

Scrolled down 1000 pixels using JavaScript
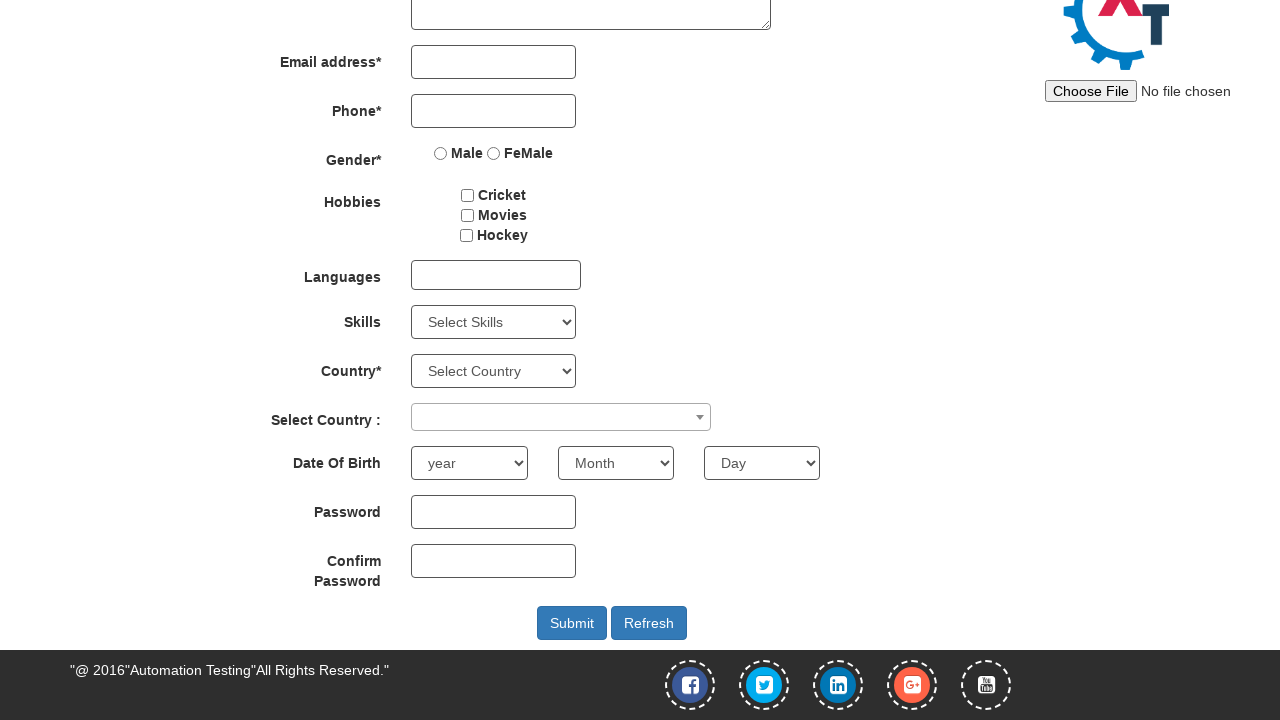

Waited 1000ms for scroll to complete
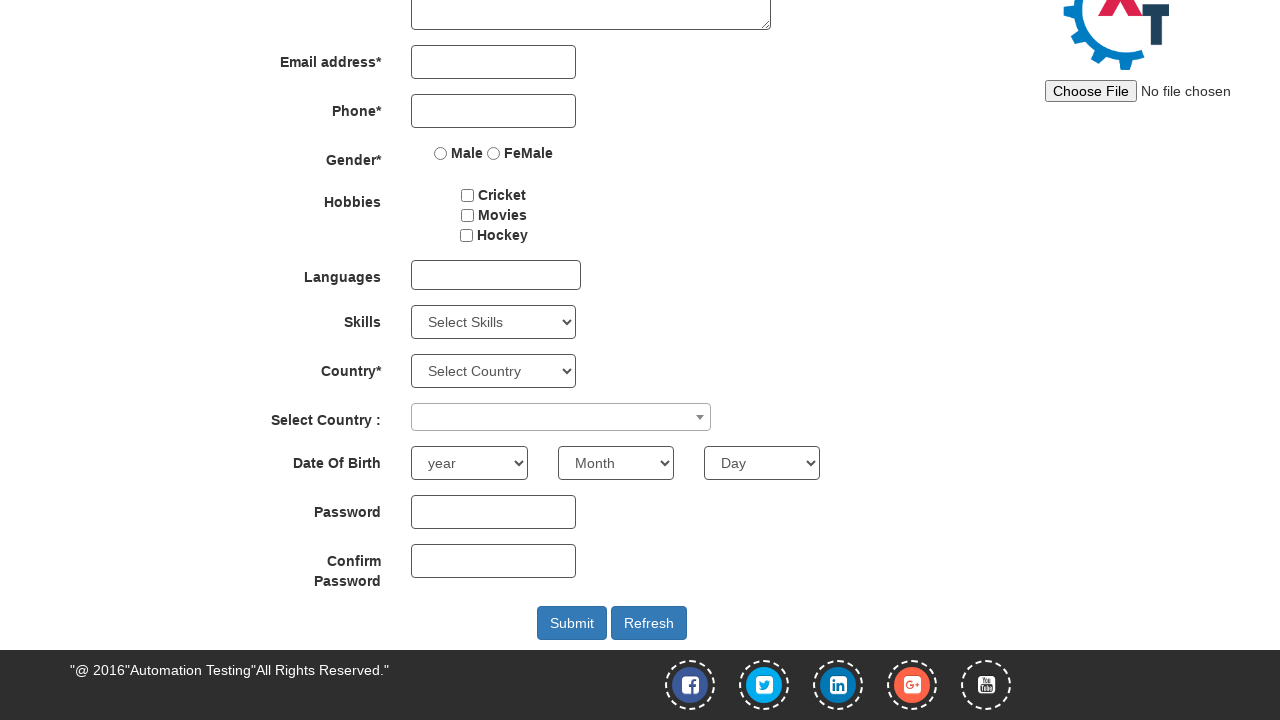

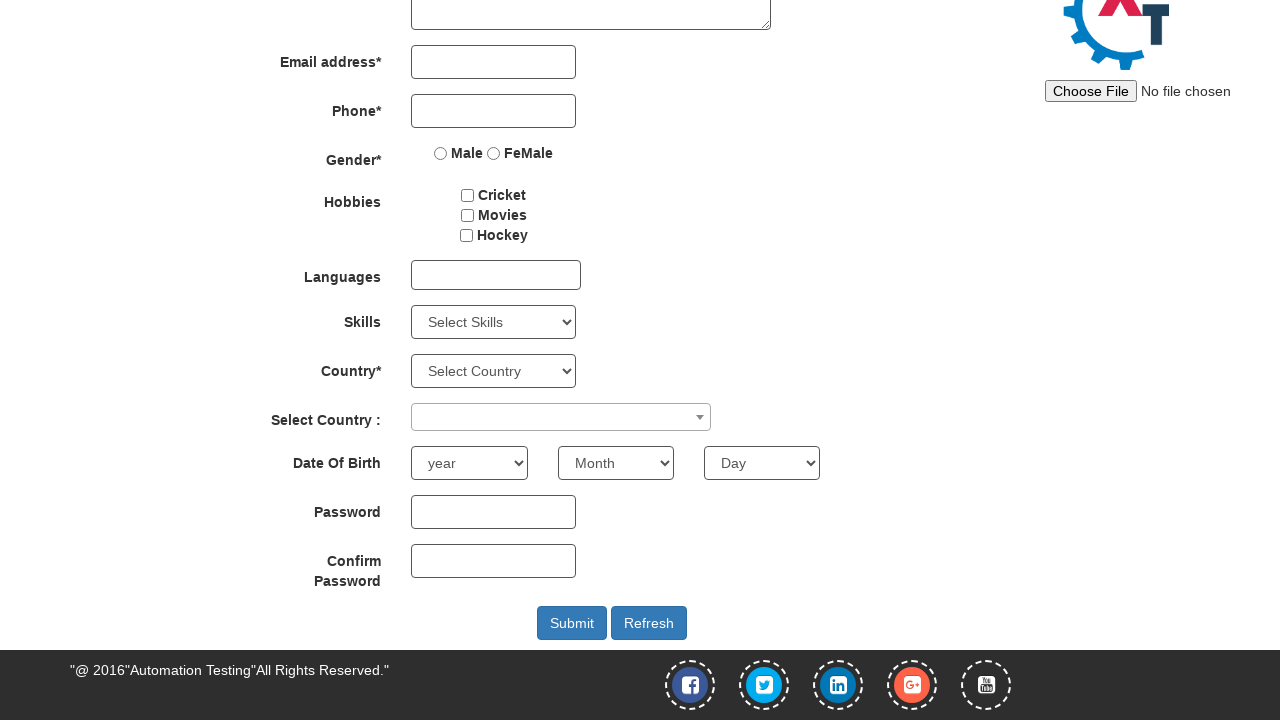